Tests search functionality by searching for "pot" and verifying that Potato product appears in results

Starting URL: https://rahulshettyacademy.com/seleniumPractise/#/

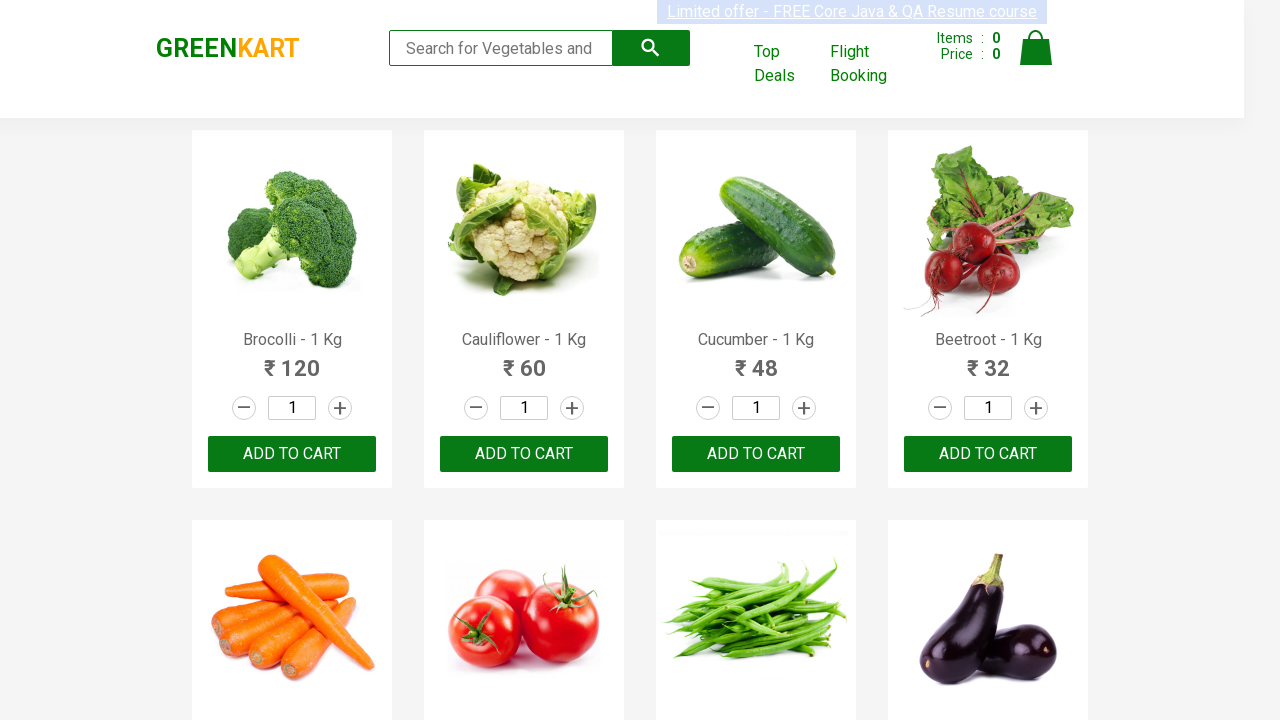

Filled search box with 'pot' on .search-keyword
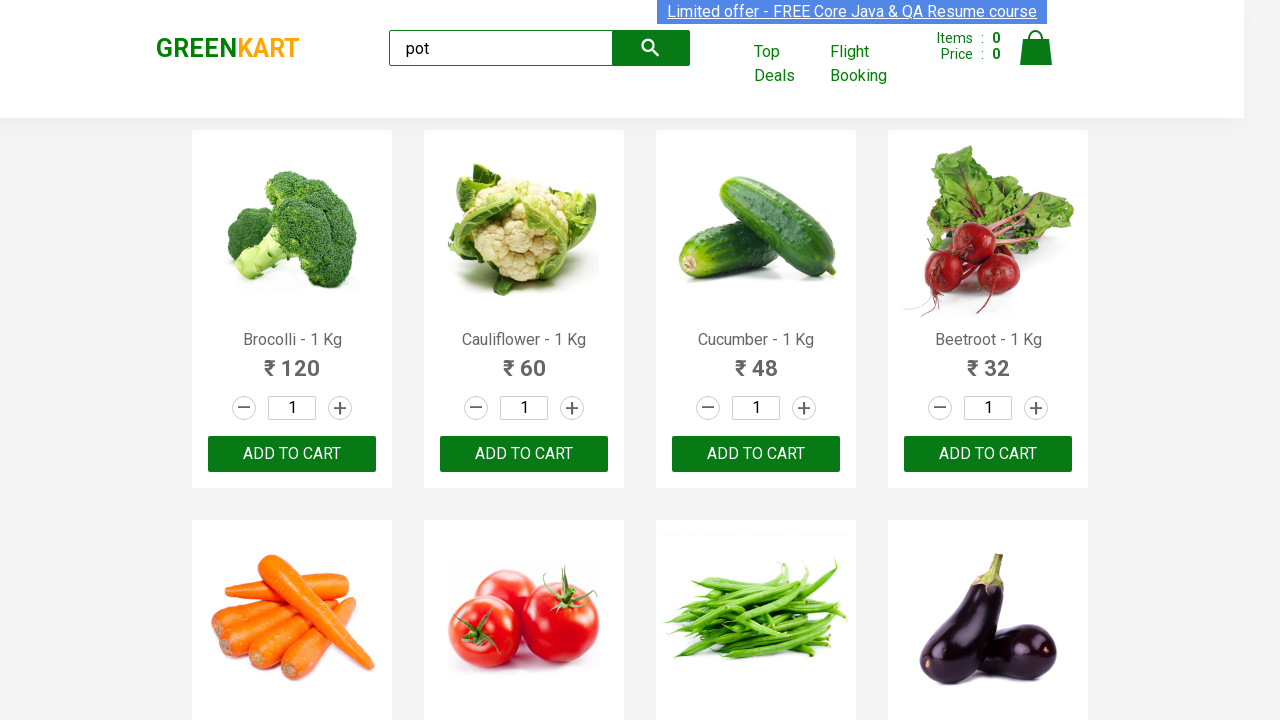

Clicked search button at (651, 48) on .search-button
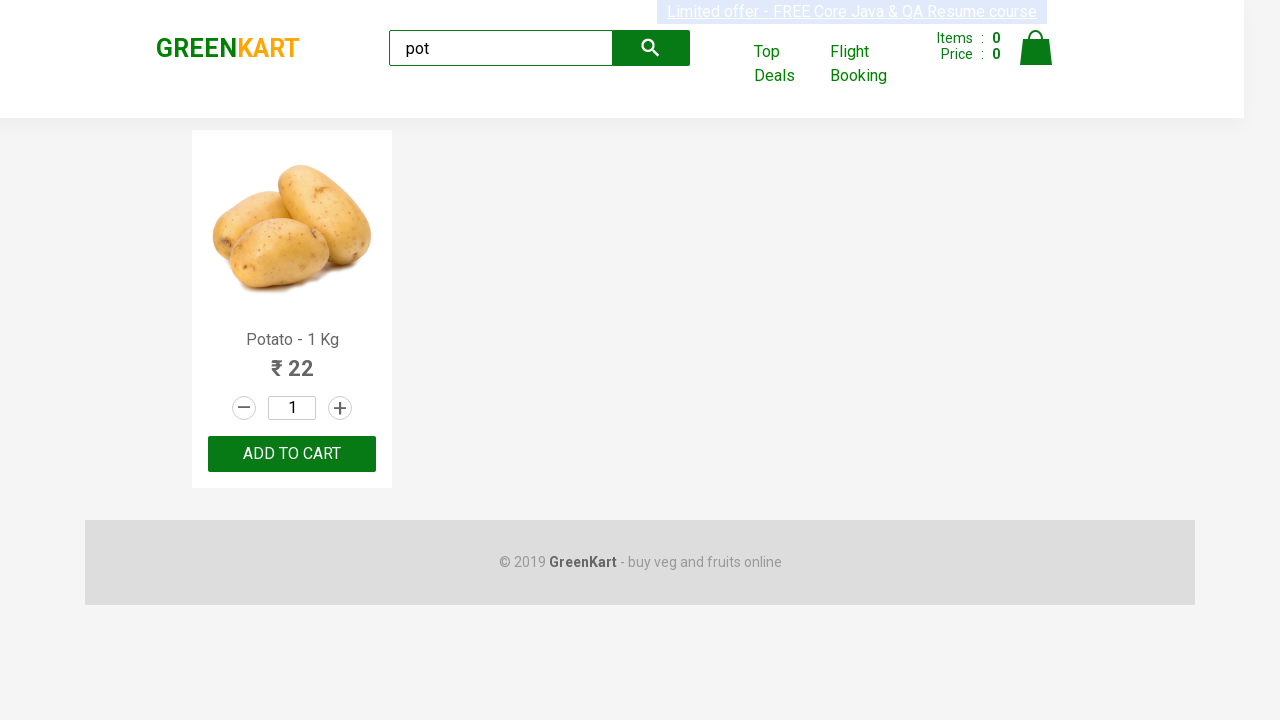

Search results loaded, product name element appeared
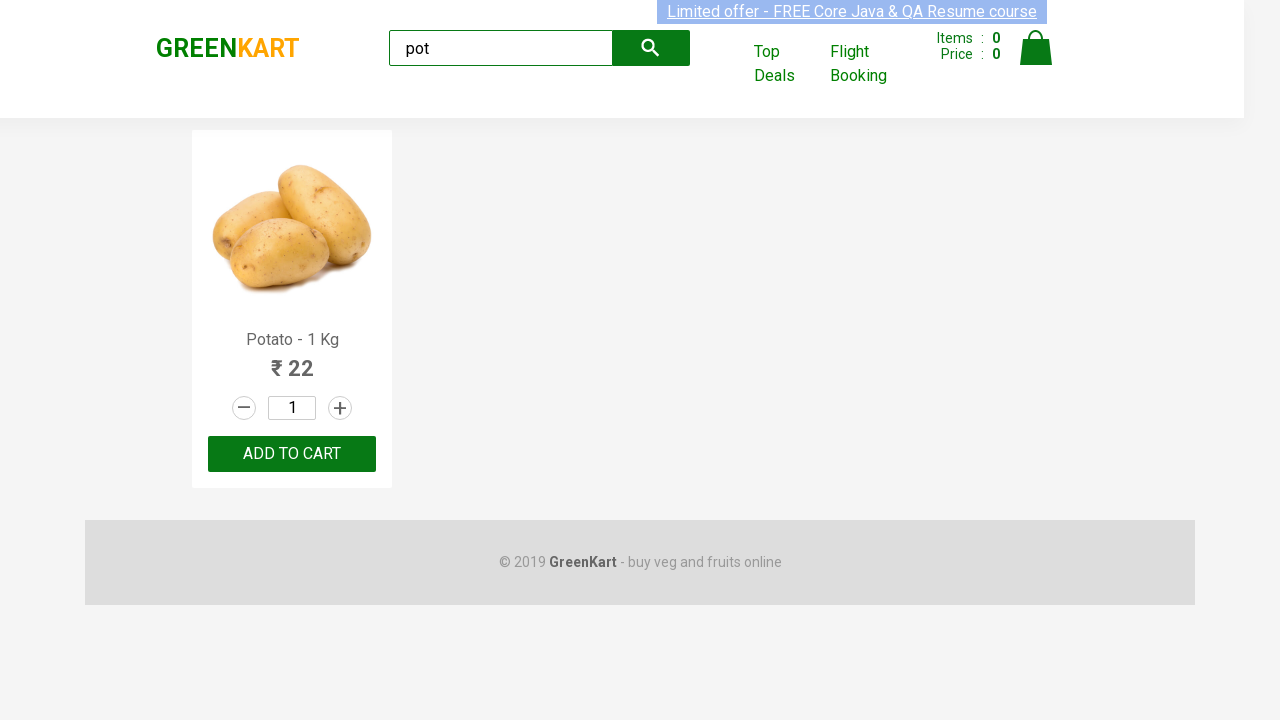

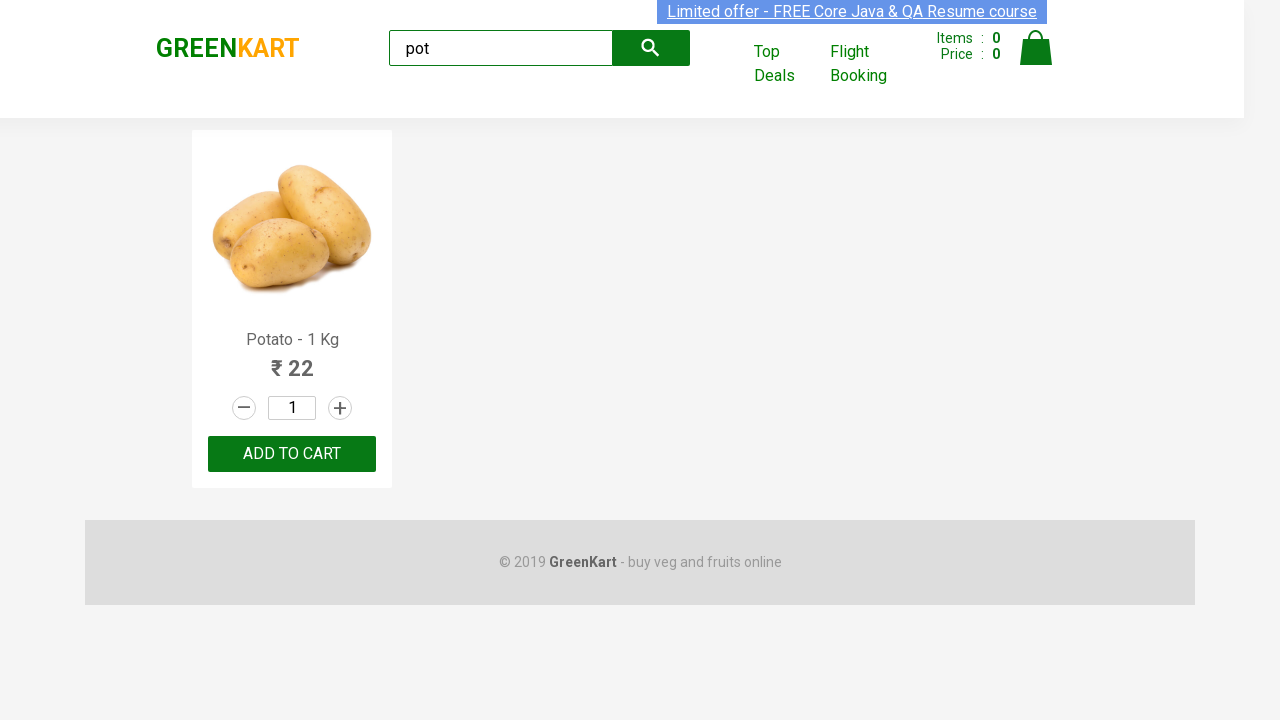